Tests the default state of radio buttons and verifies the submit button's disabled attribute changes after a timeout. Checks that "people" radio is selected by default, "robots" radio is not selected, and the submit button becomes disabled after 10 seconds.

Starting URL: http://suninjuly.github.io/math.html

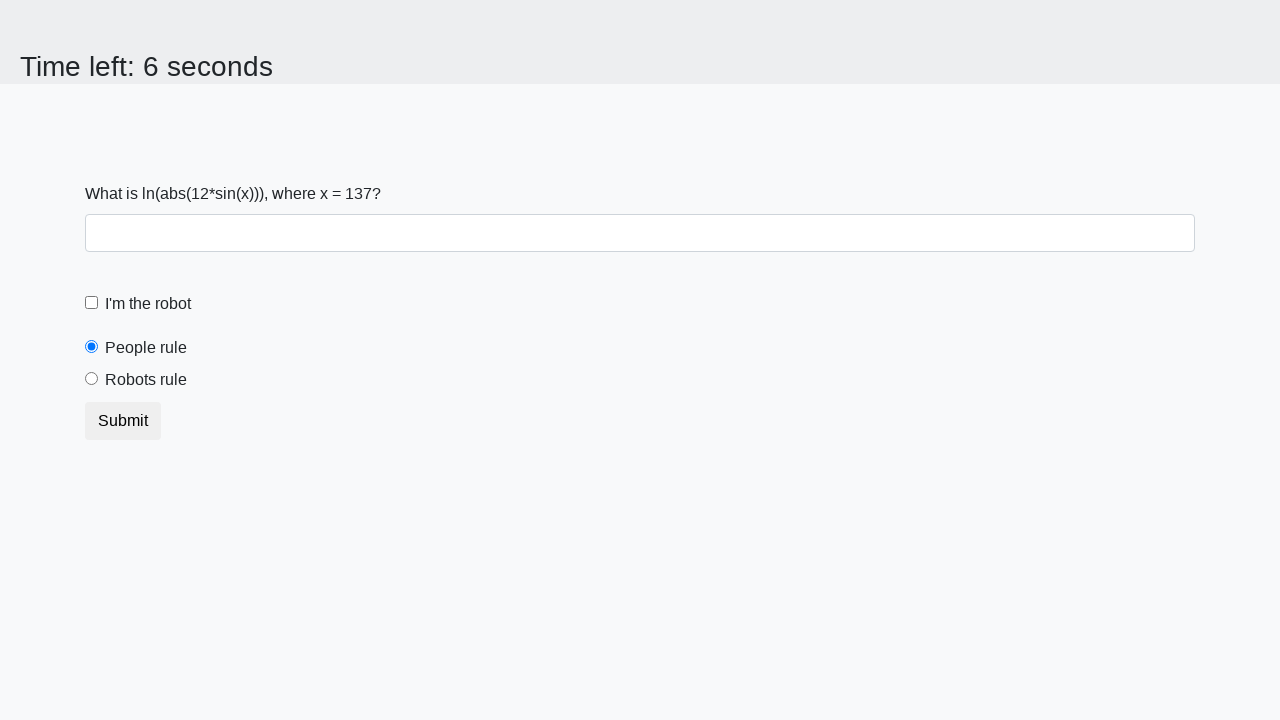

Navigated to math.html test page
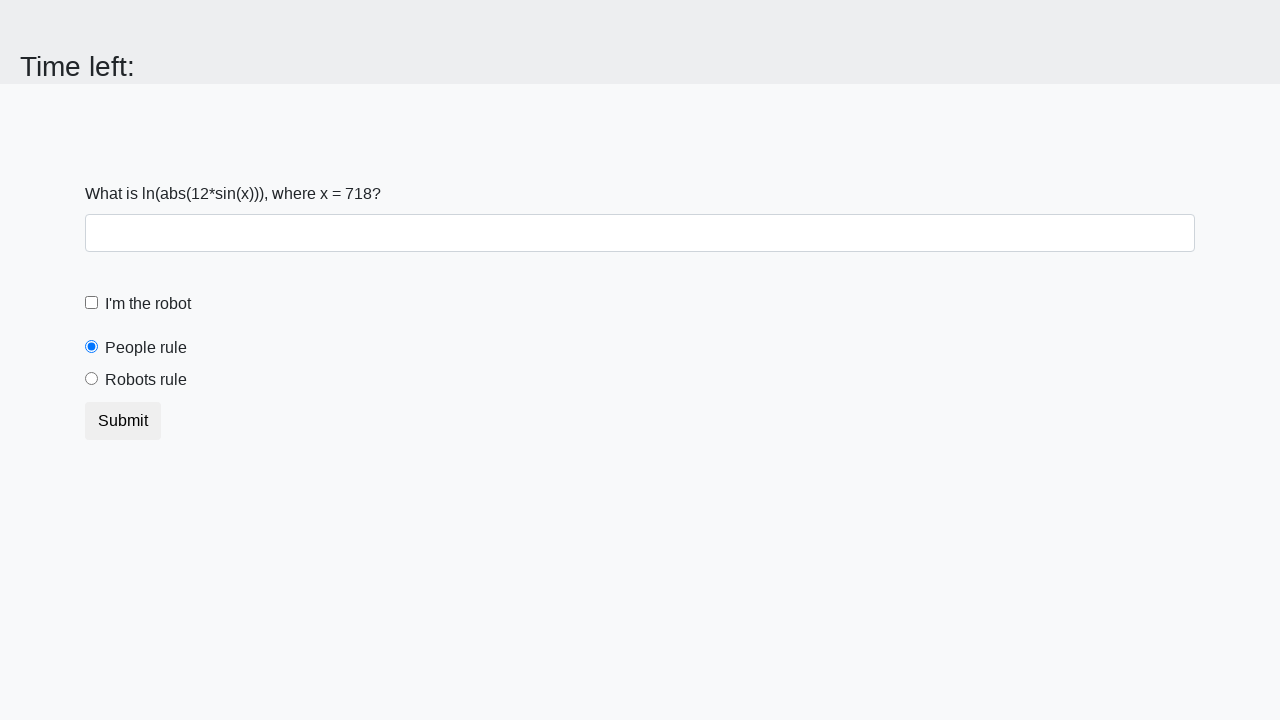

Located people radio button
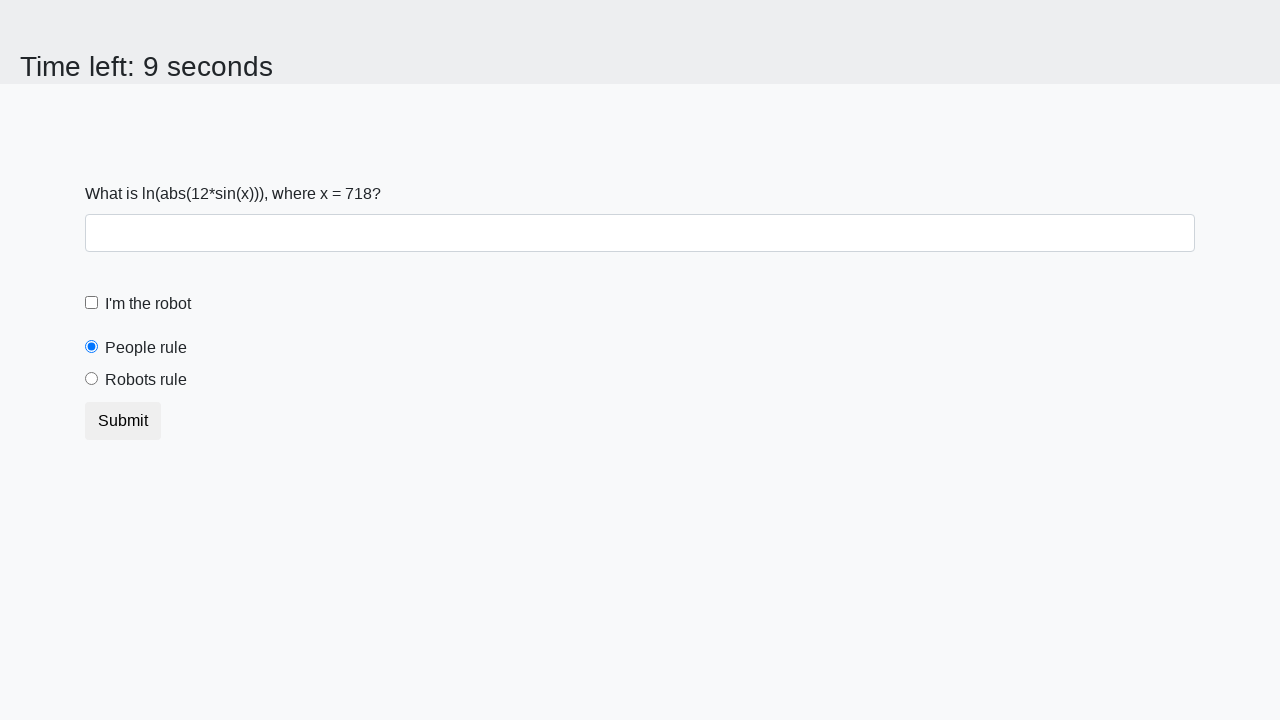

Retrieved checked attribute from people radio button
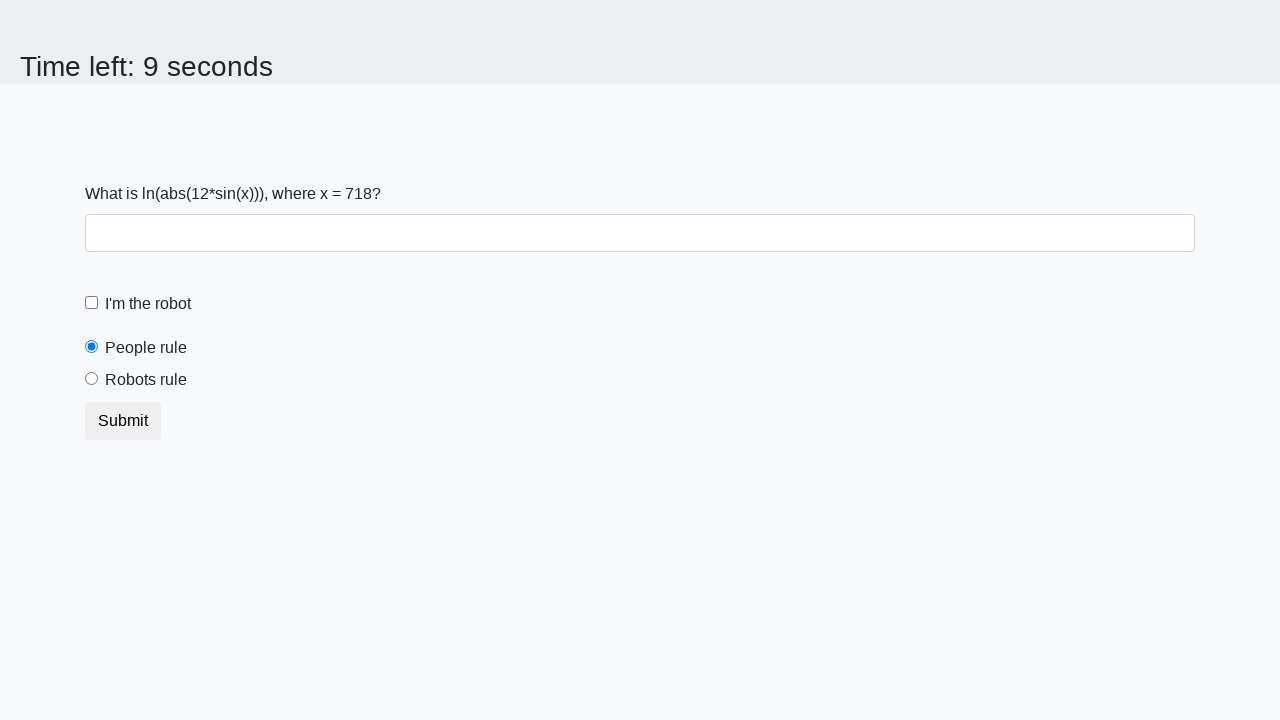

Verified that people radio is selected by default
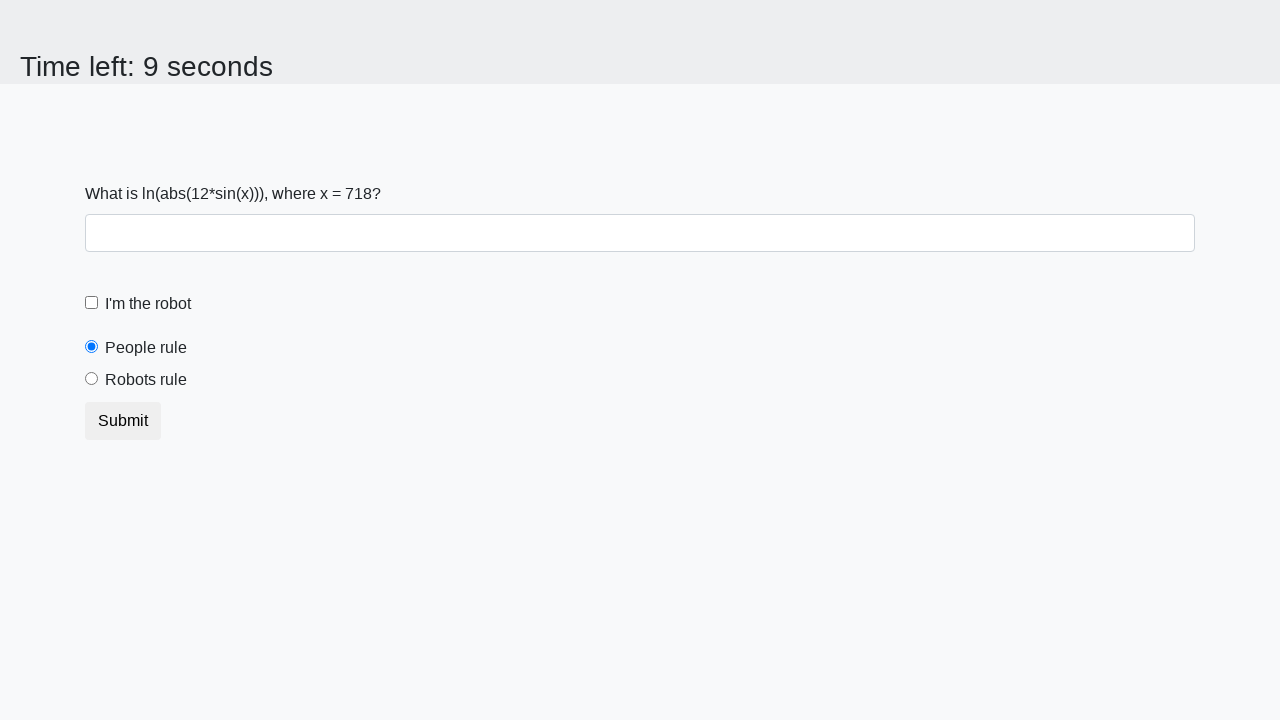

Located robots radio button
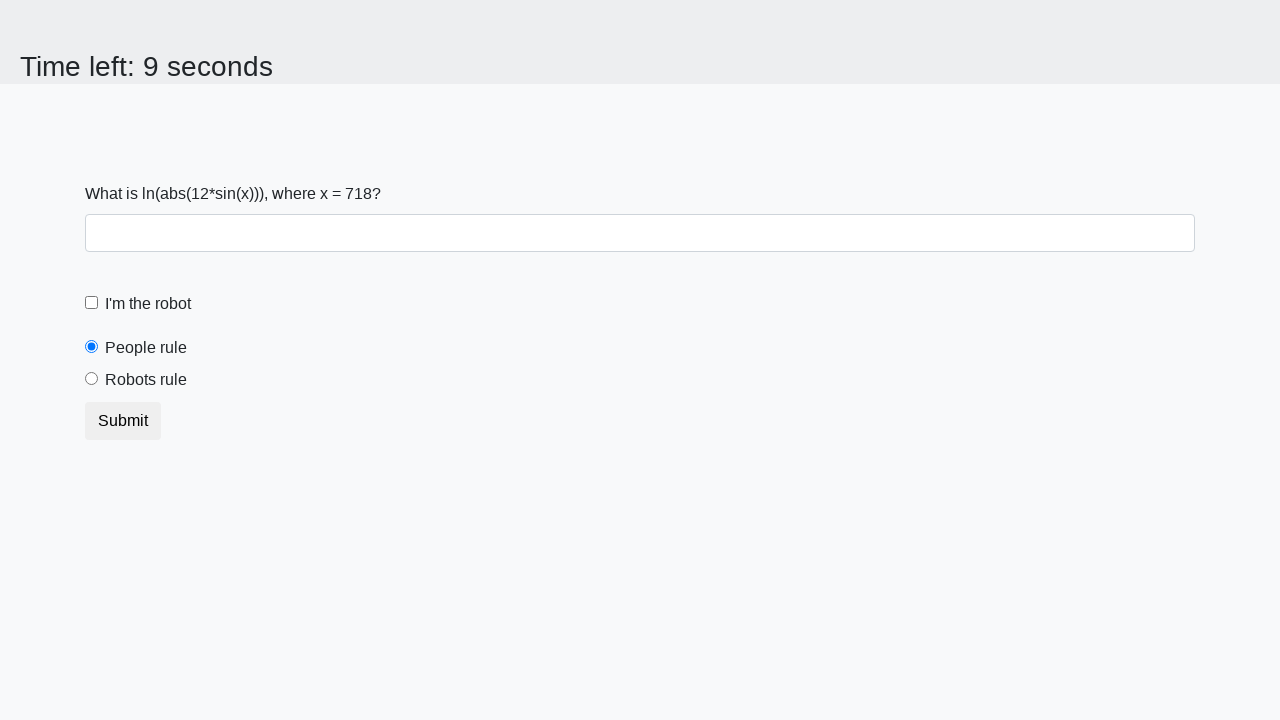

Retrieved checked attribute from robots radio button
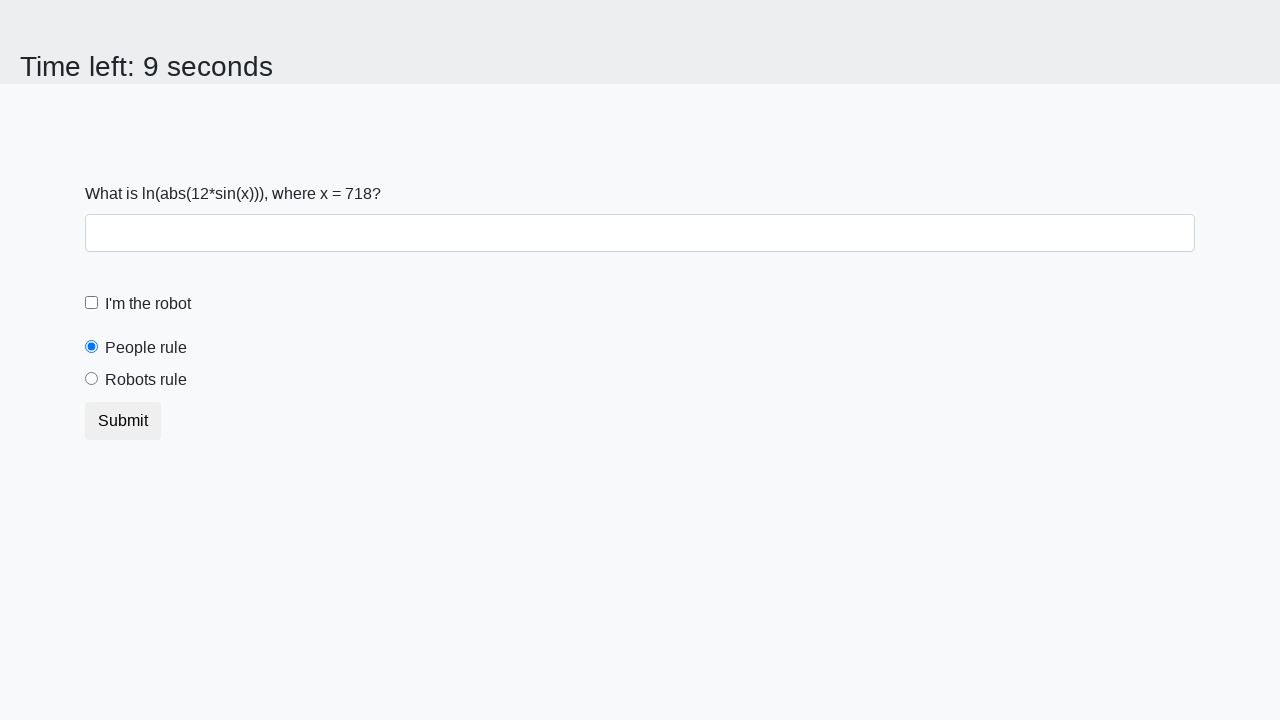

Verified that robots radio is not selected by default
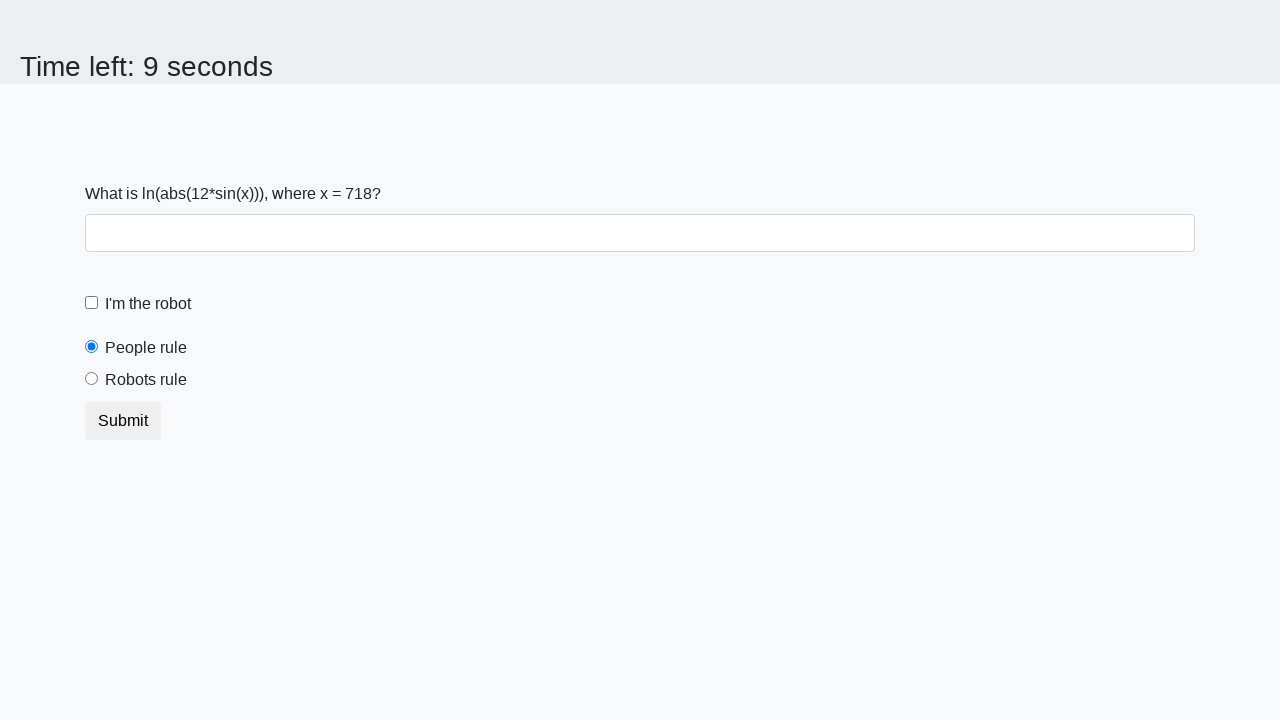

Located submit button
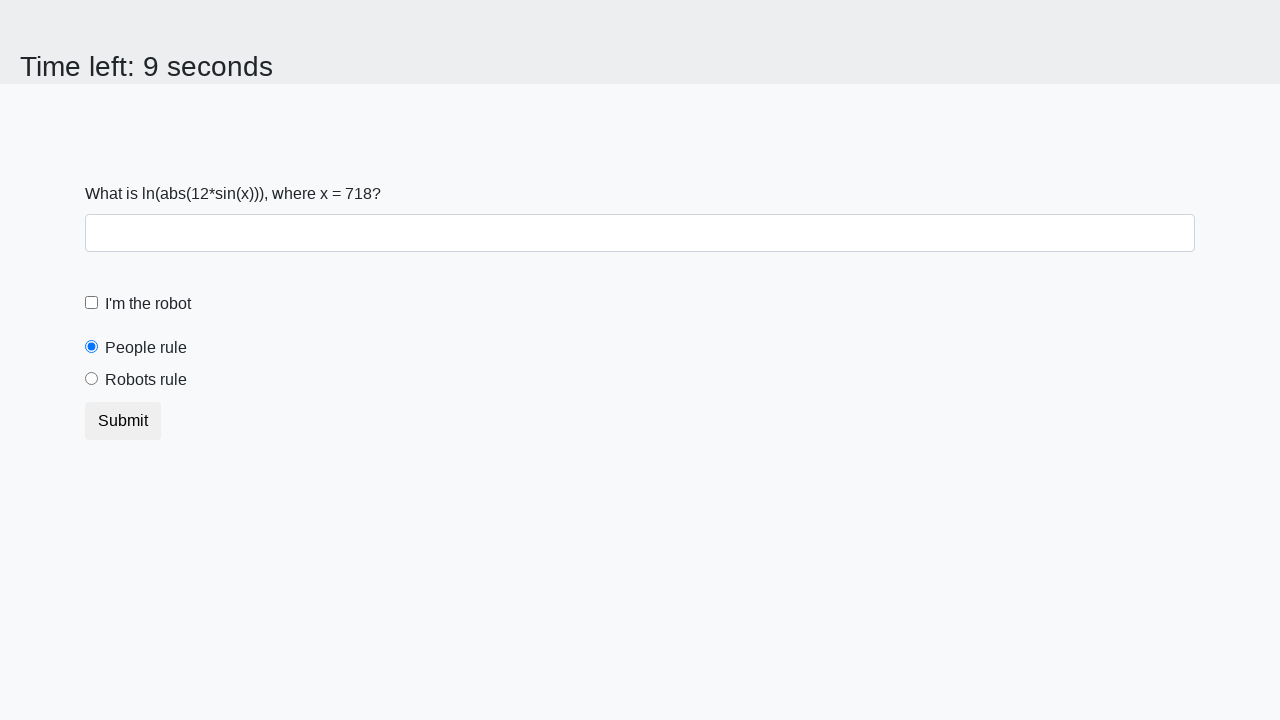

Retrieved disabled attribute from submit button
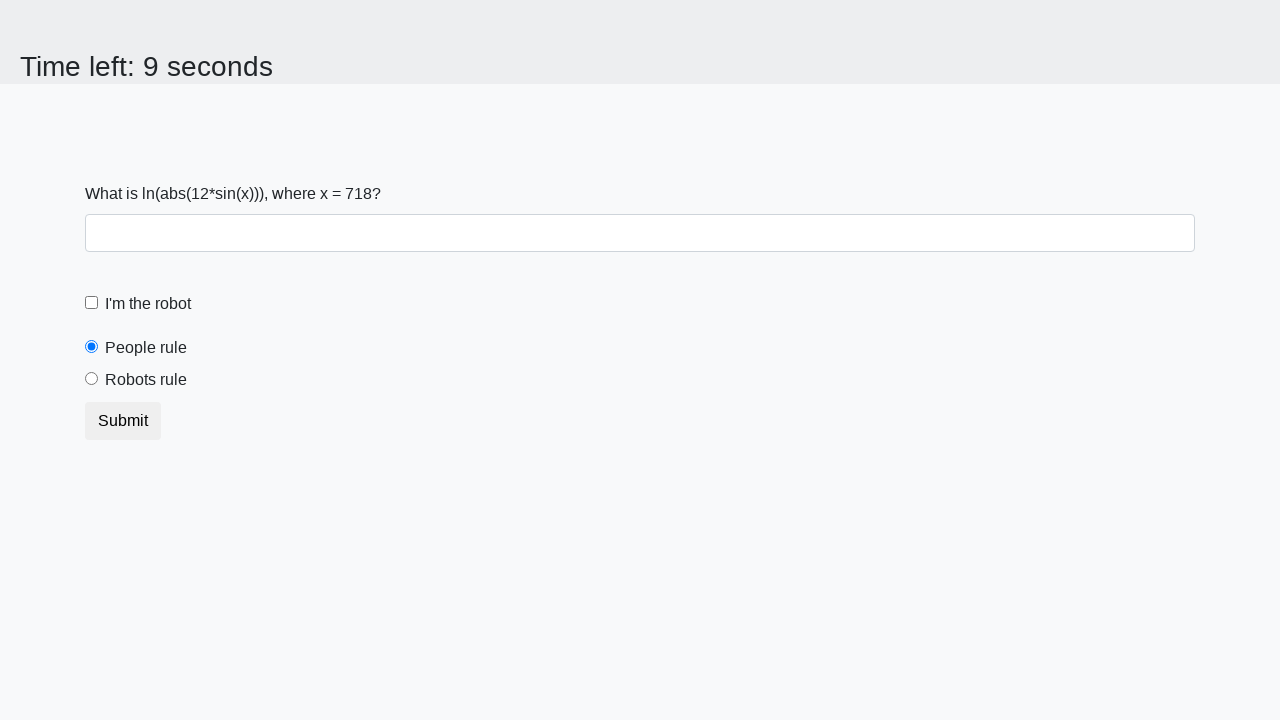

Verified that submit button is not disabled initially
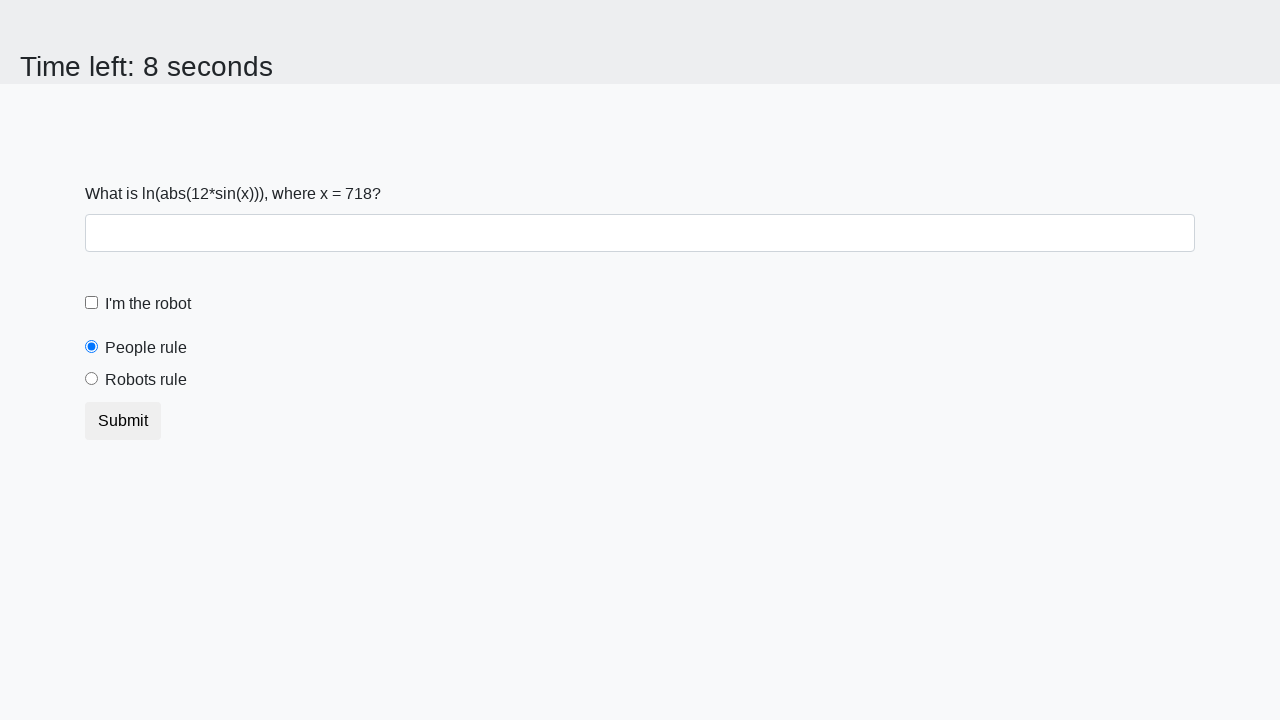

Waited 10 seconds for timeout to trigger button disable
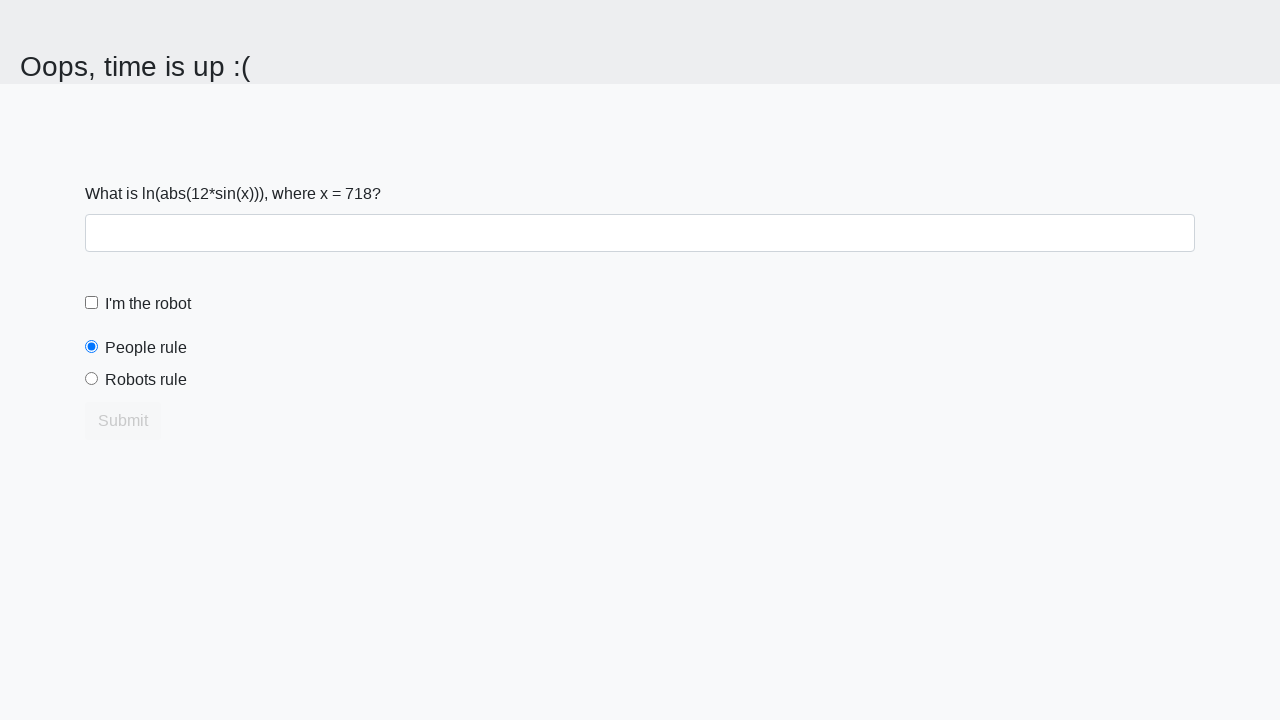

Retrieved disabled attribute from submit button after timeout
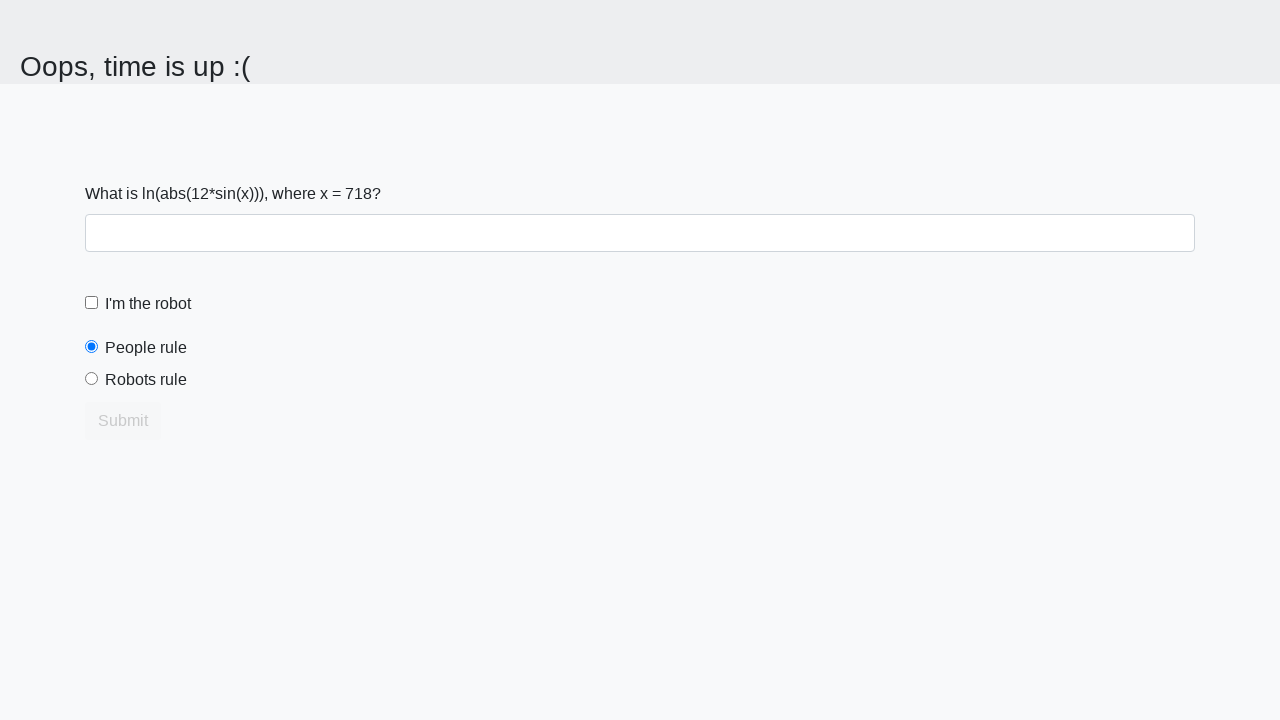

Verified that submit button is disabled after 10 seconds
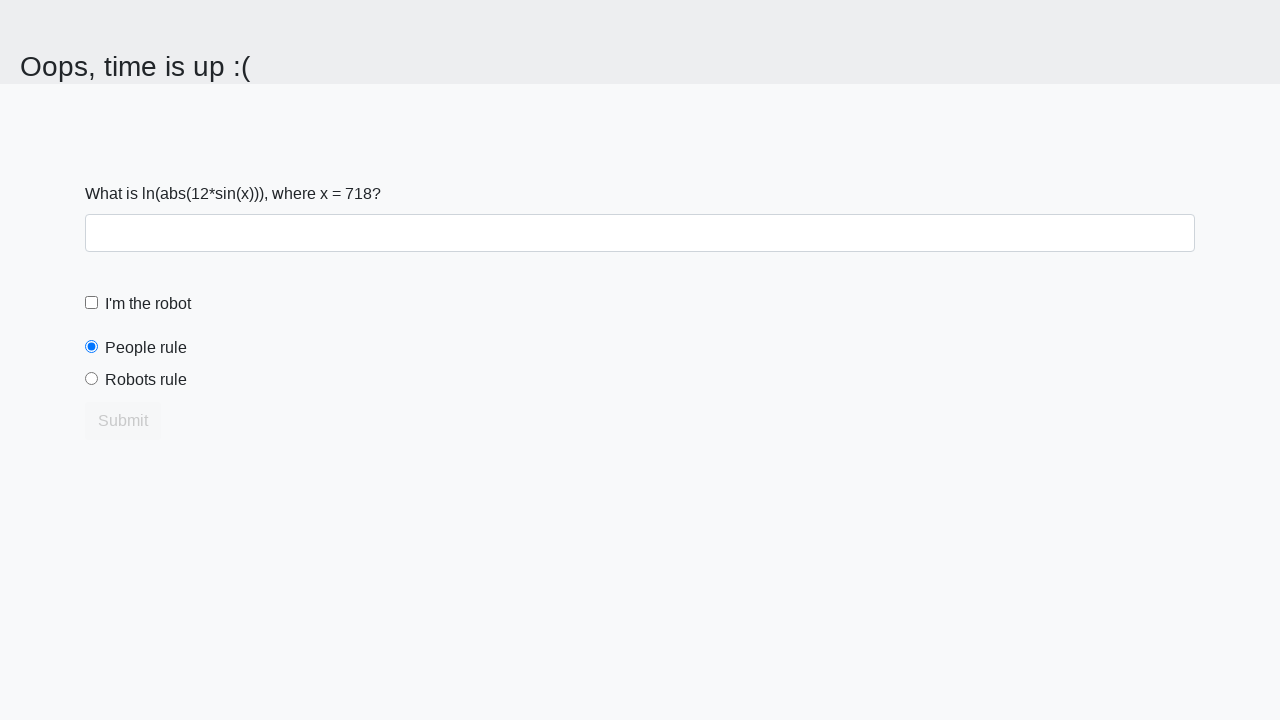

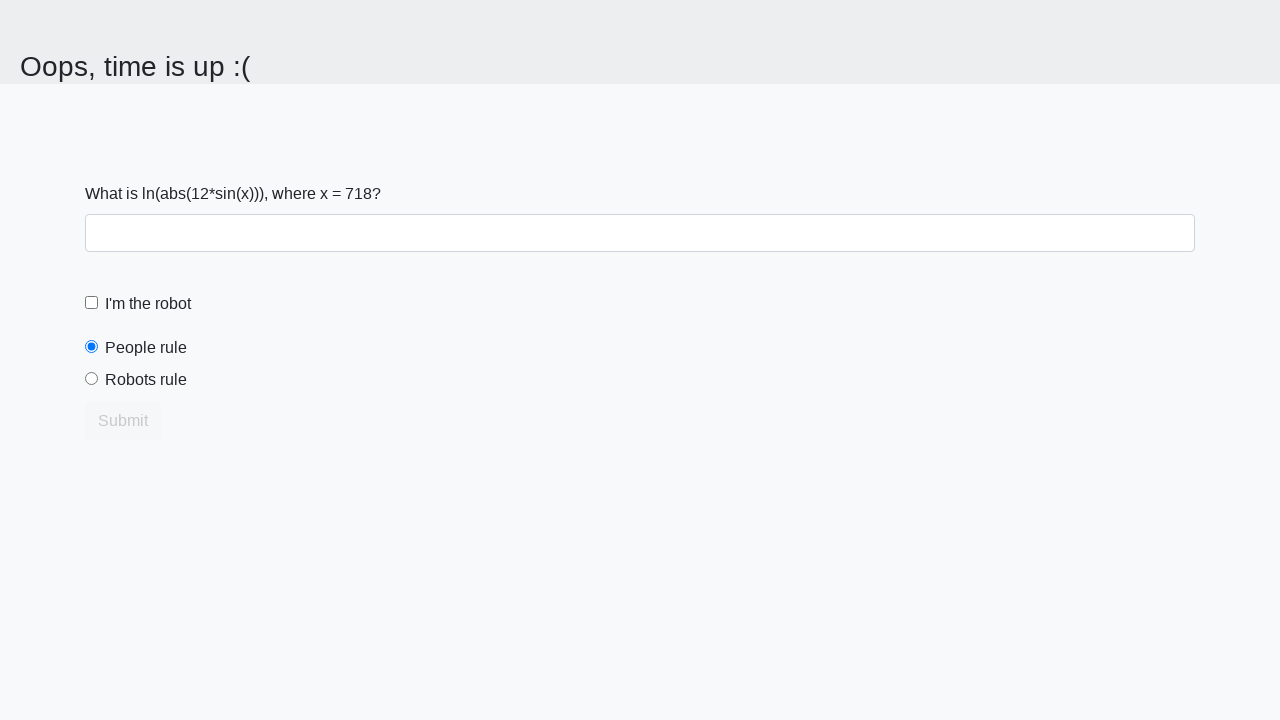